Solves a mathematical captcha by reading a value, calculating its result using a formula, filling the answer, selecting checkboxes, and submitting the form

Starting URL: http://suninjuly.github.io/math.html

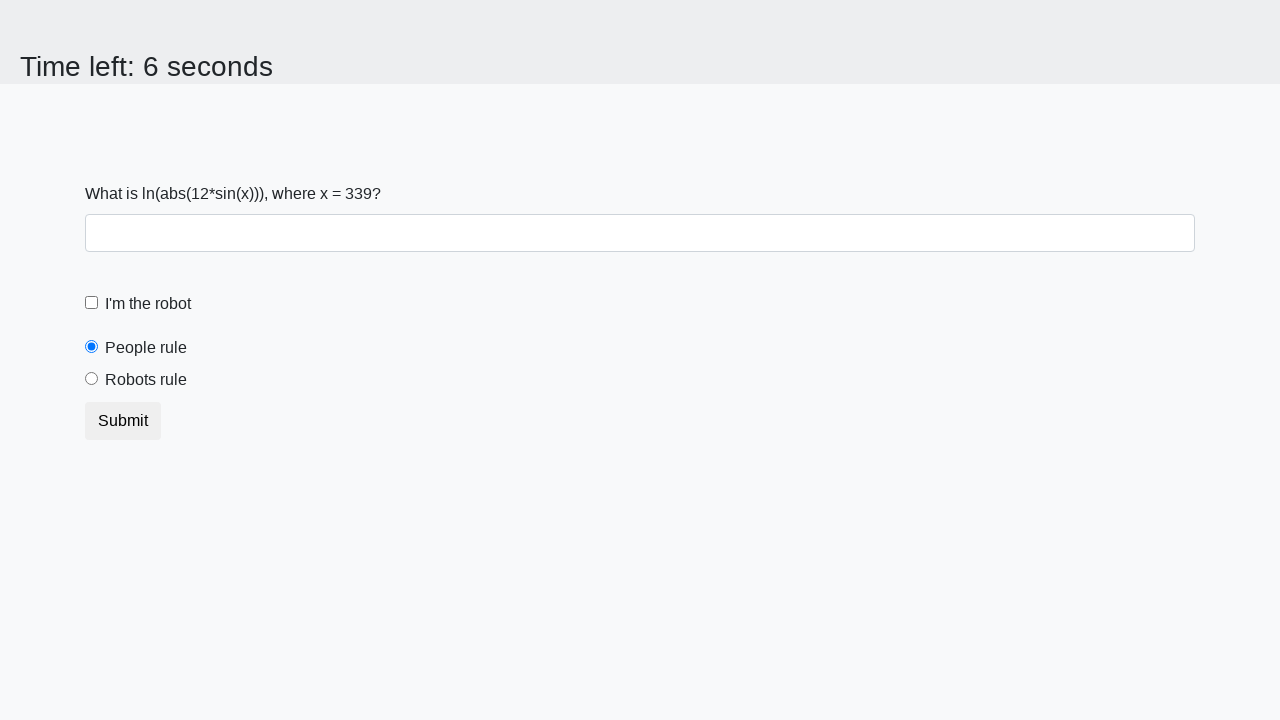

Located the input value element
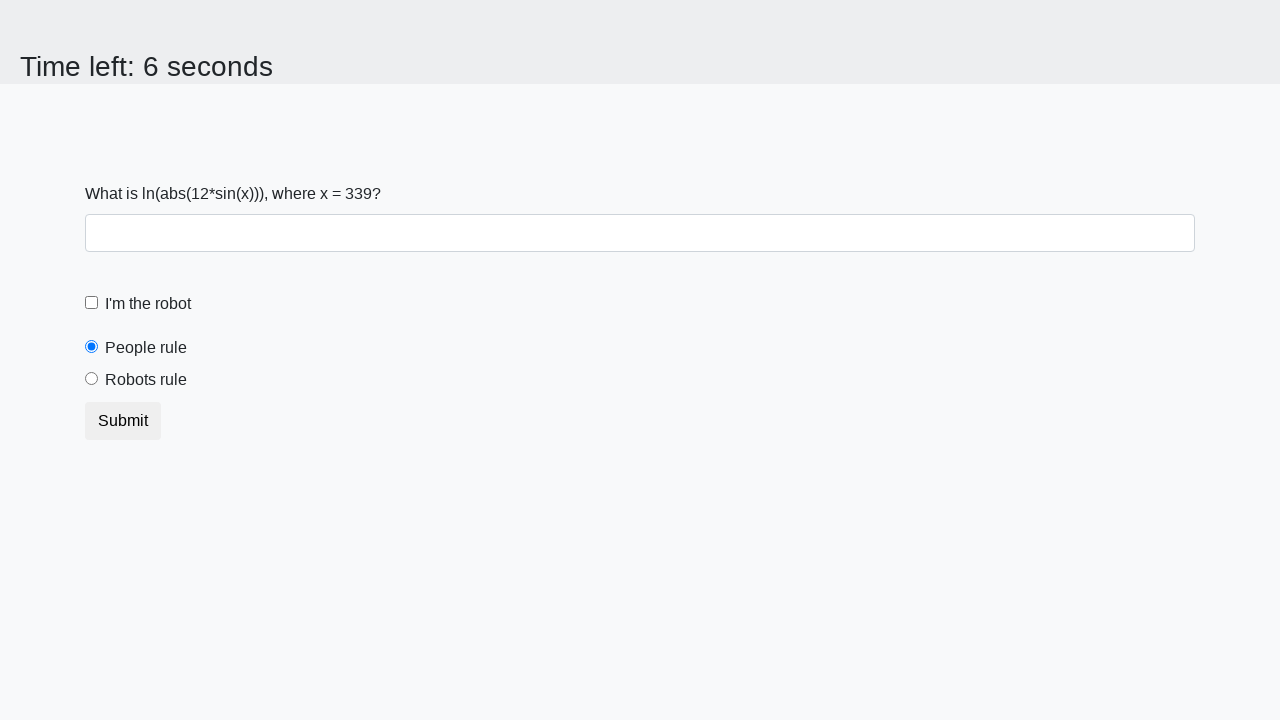

Retrieved input value from page: 339
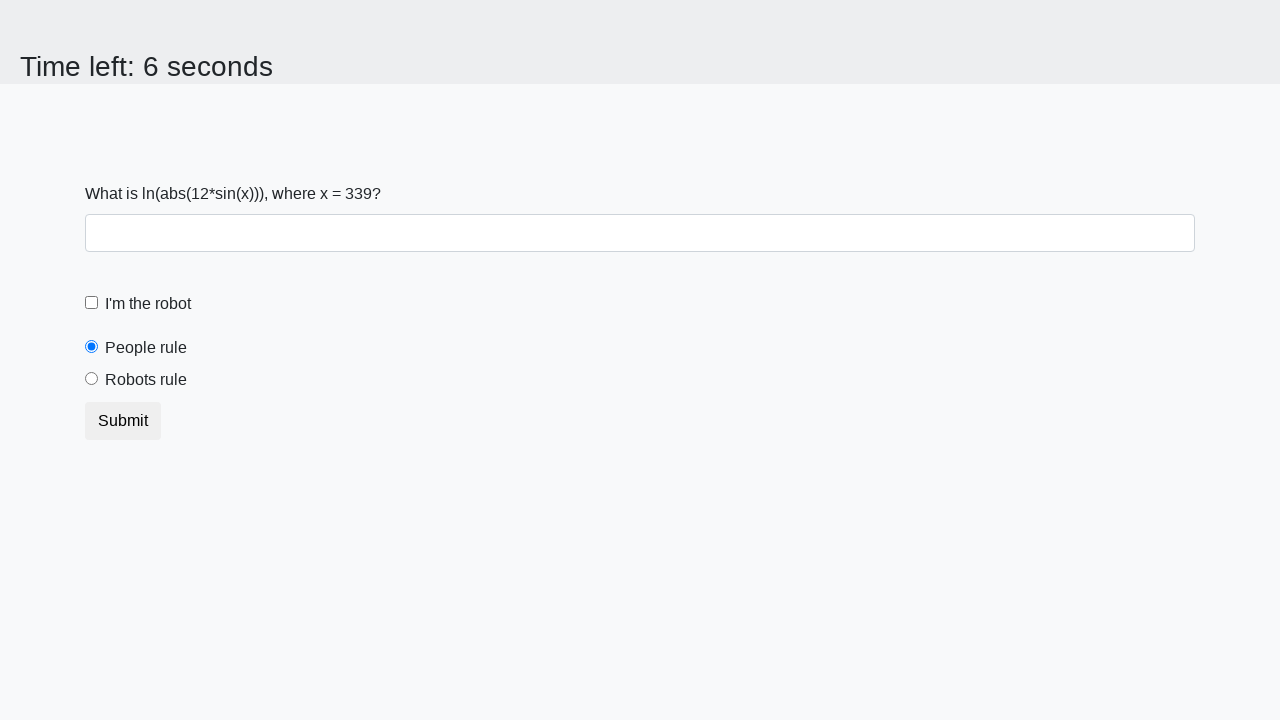

Calculated result using formula: 1.2396758132123065
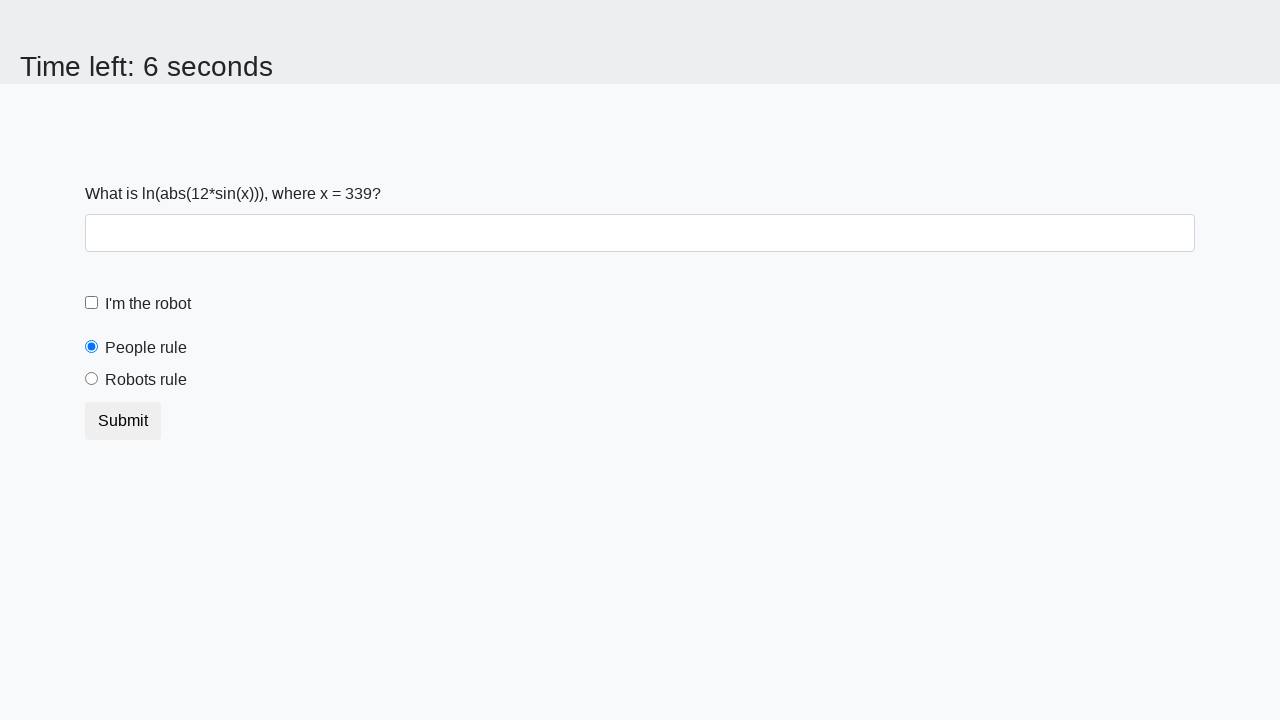

Filled answer field with calculated value: 1.2396758132123065 on #answer
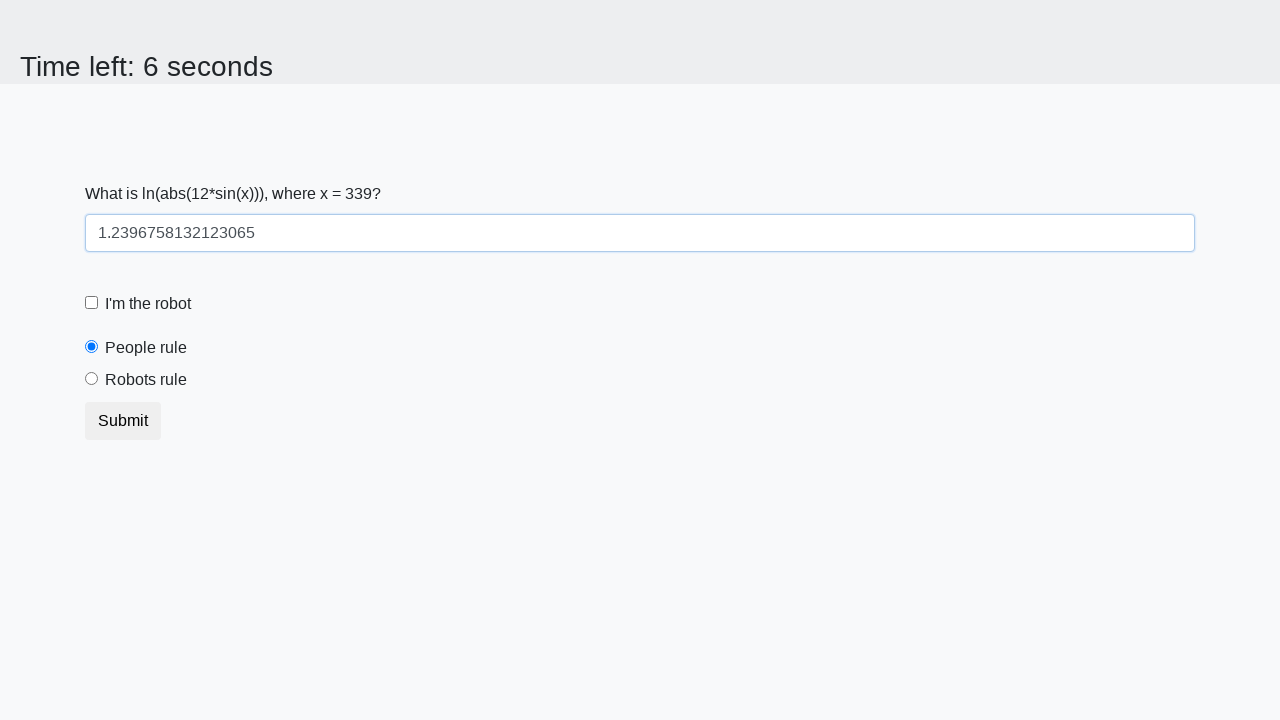

Clicked the robot checkbox at (92, 303) on #robotCheckbox
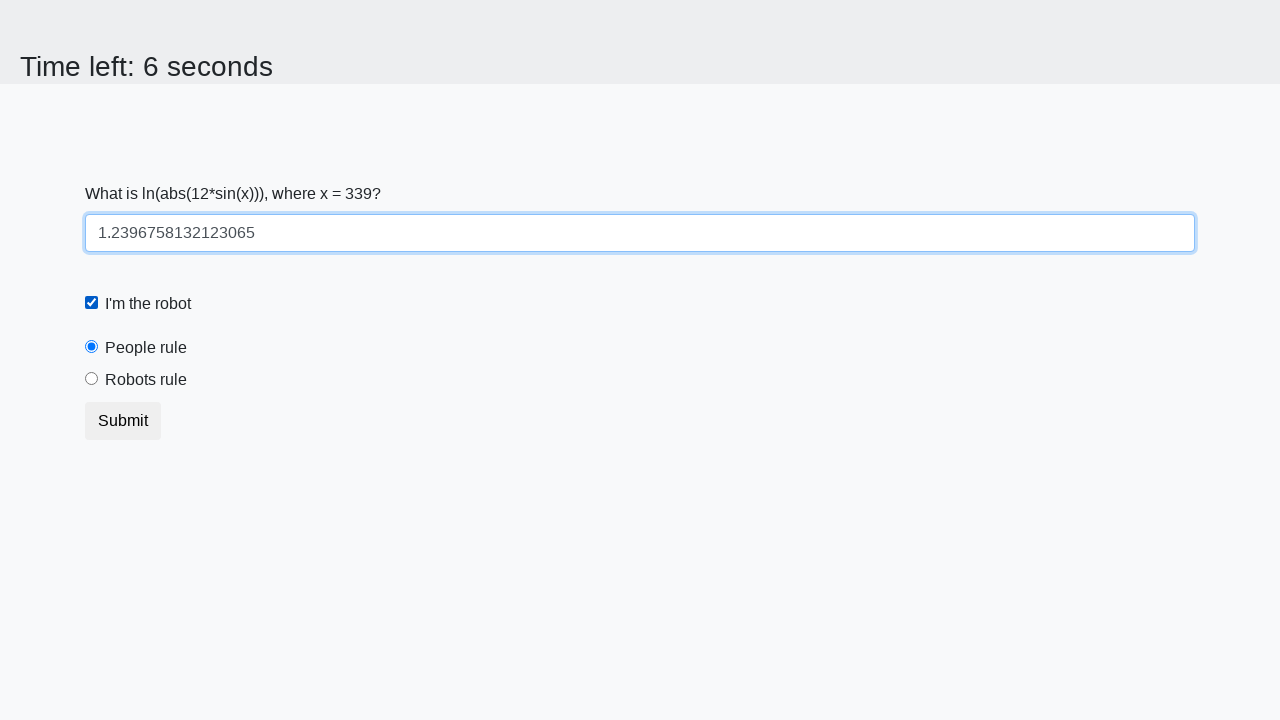

Clicked the robots rule radio button at (92, 379) on #robotsRule
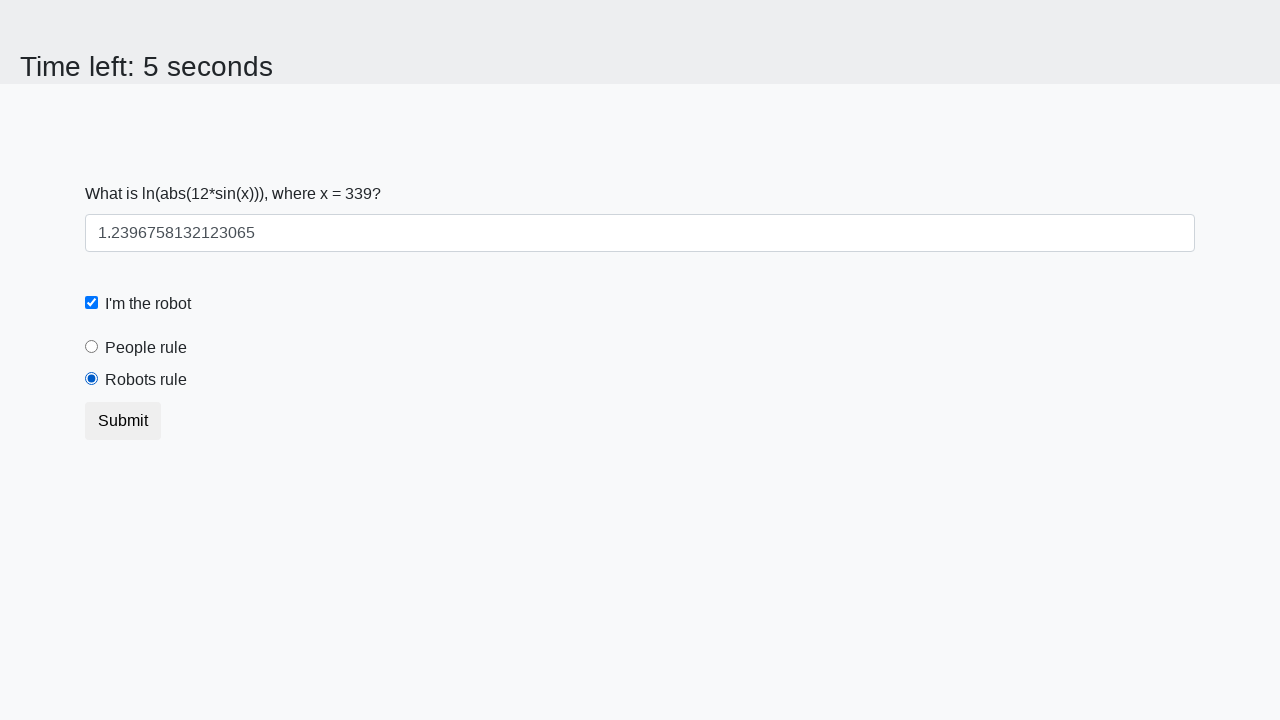

Clicked the submit button at (123, 421) on .btn.btn-default
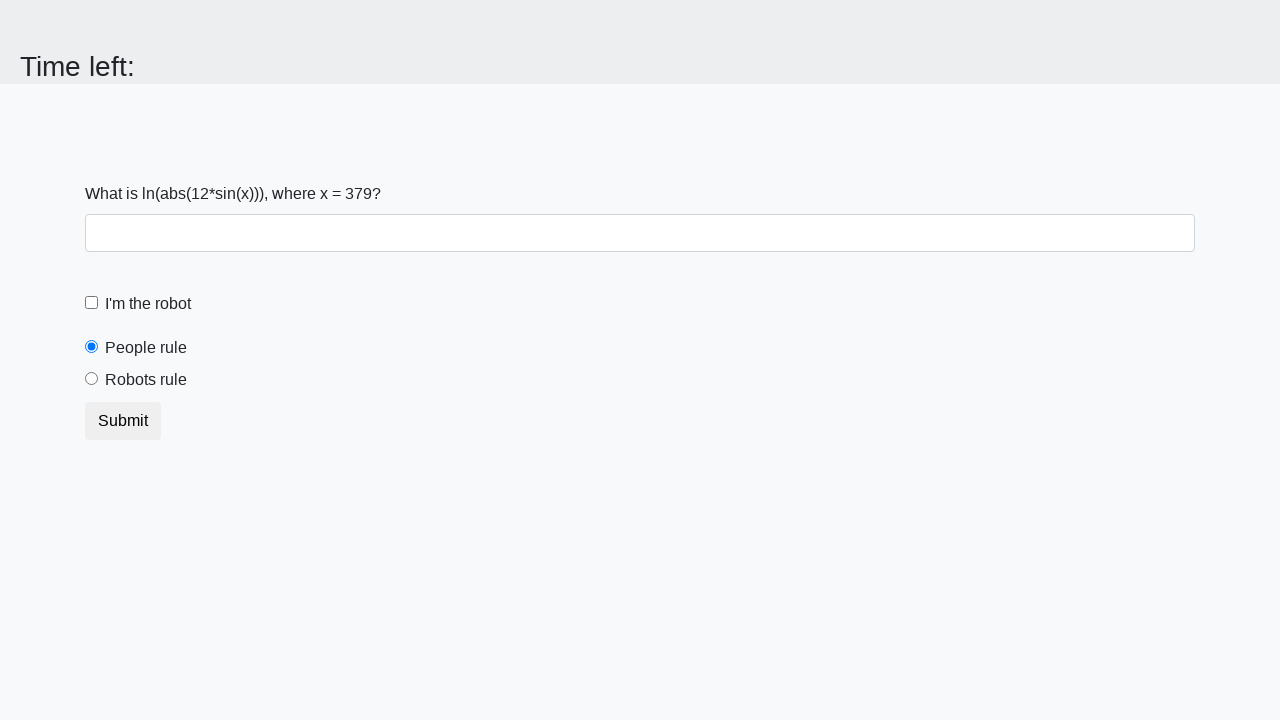

Waited 2 seconds for form submission to complete
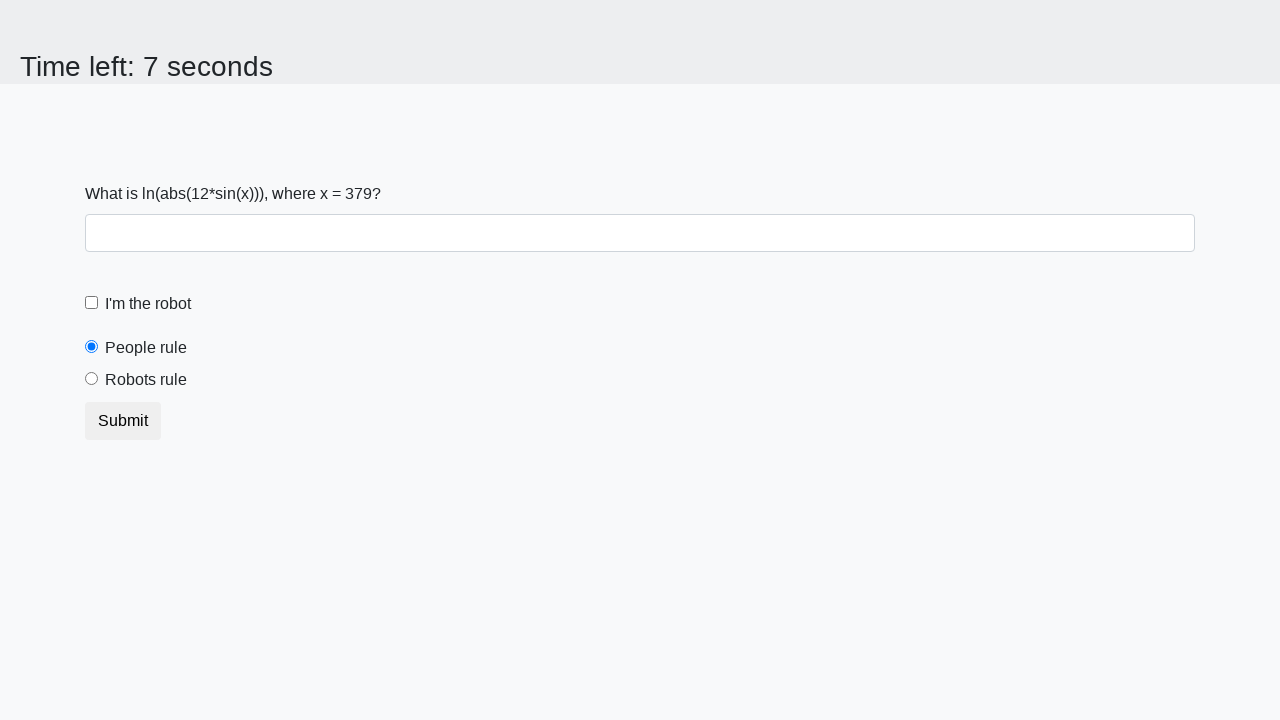

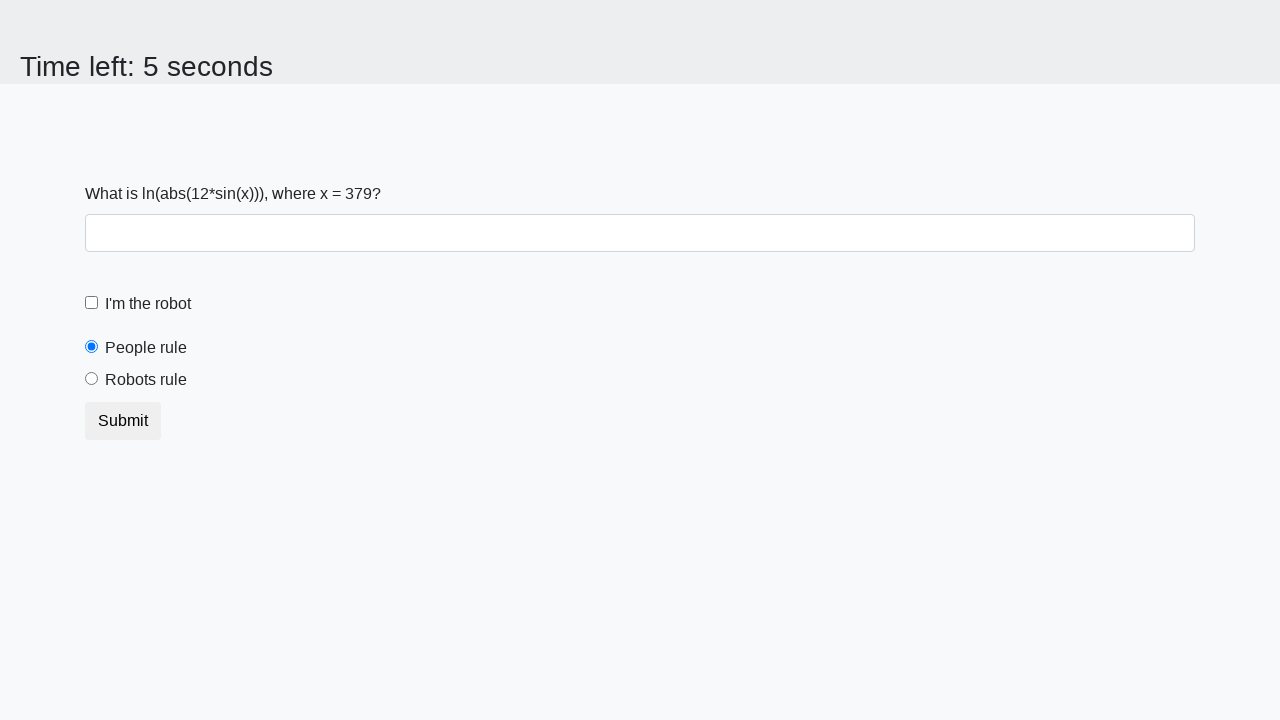